Tests dropdown button functionality by clicking a dropdown button and verifying that a Gmail link appears in the dropdown menu

Starting URL: http://omayo.blogspot.com/

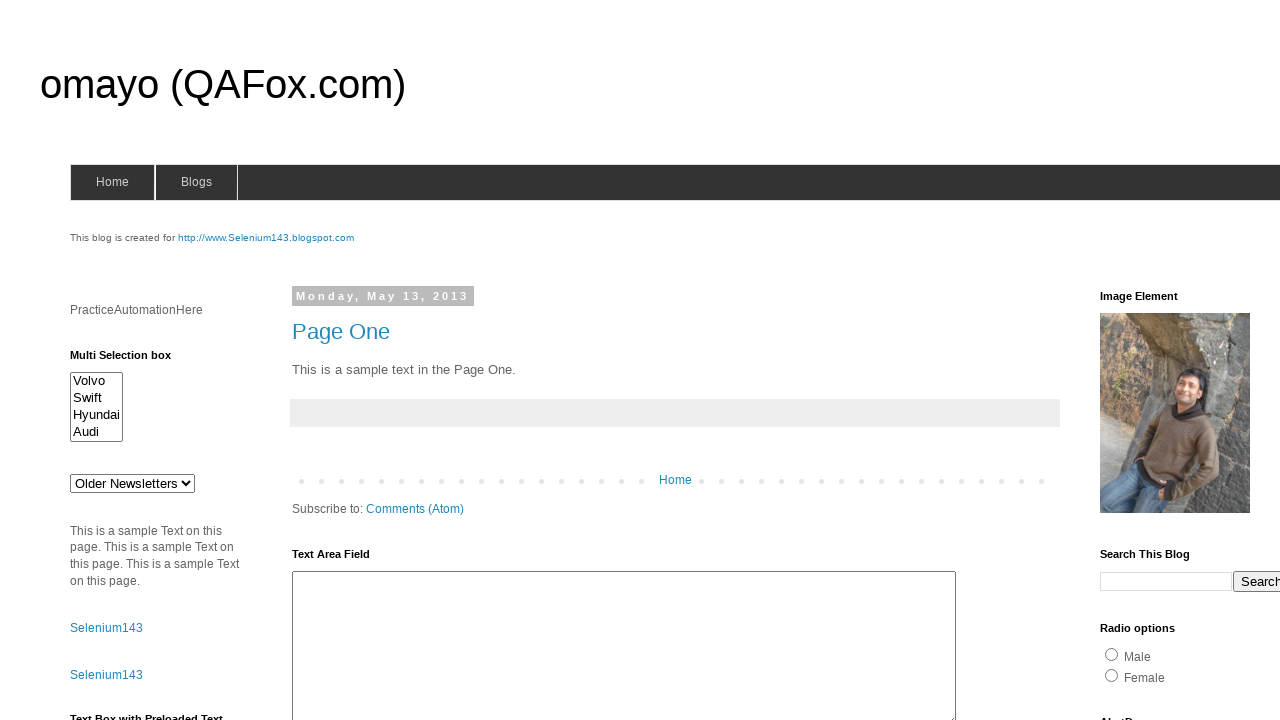

Clicked dropdown button at (1227, 360) on button.dropbtn
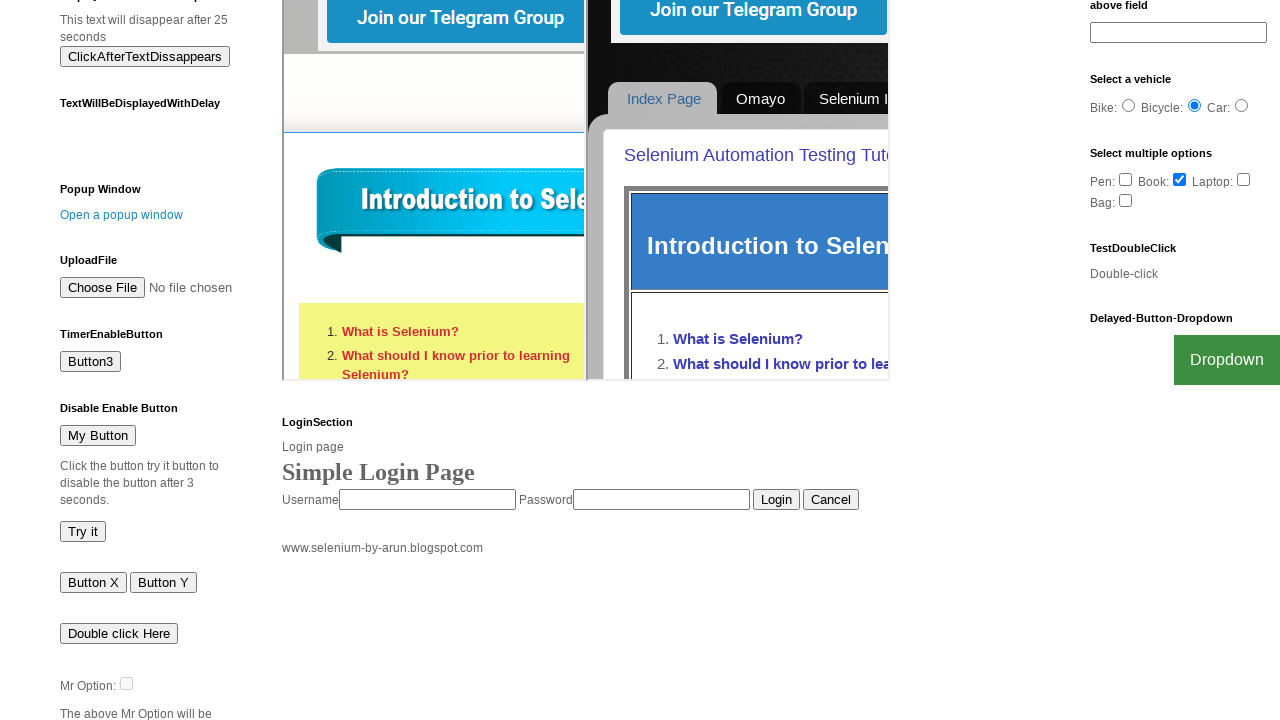

Gmail link appeared in dropdown menu
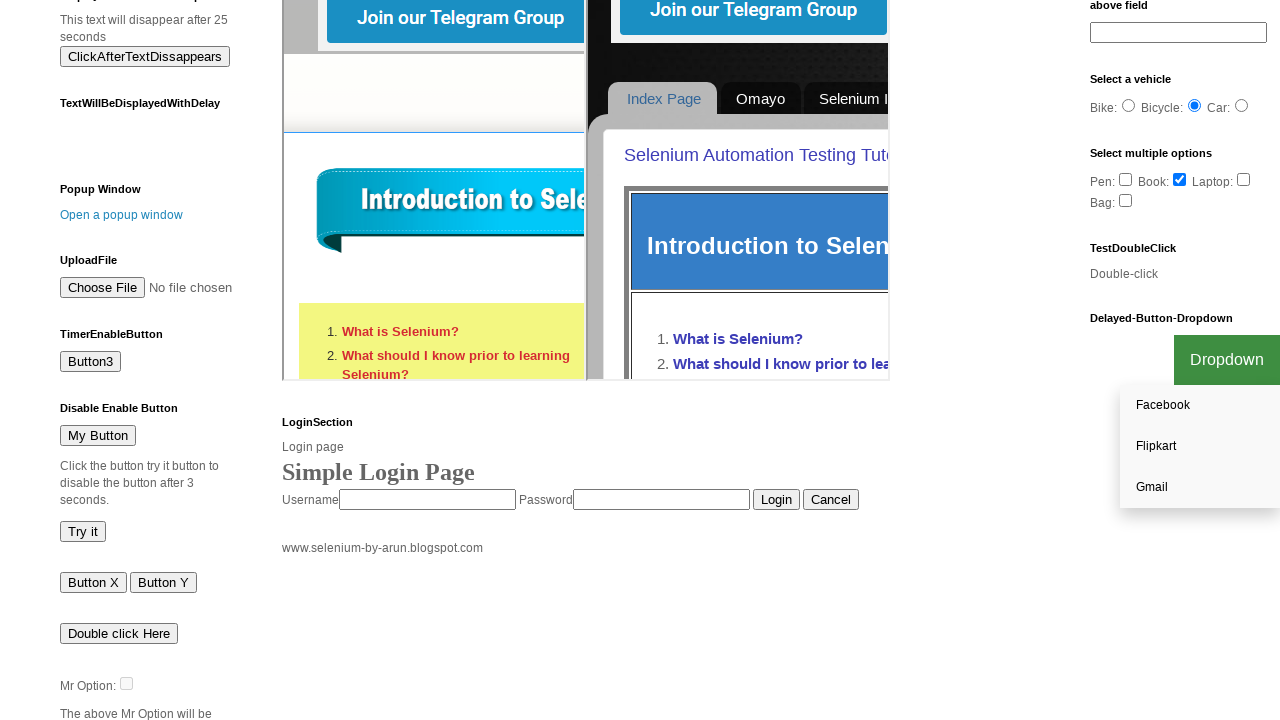

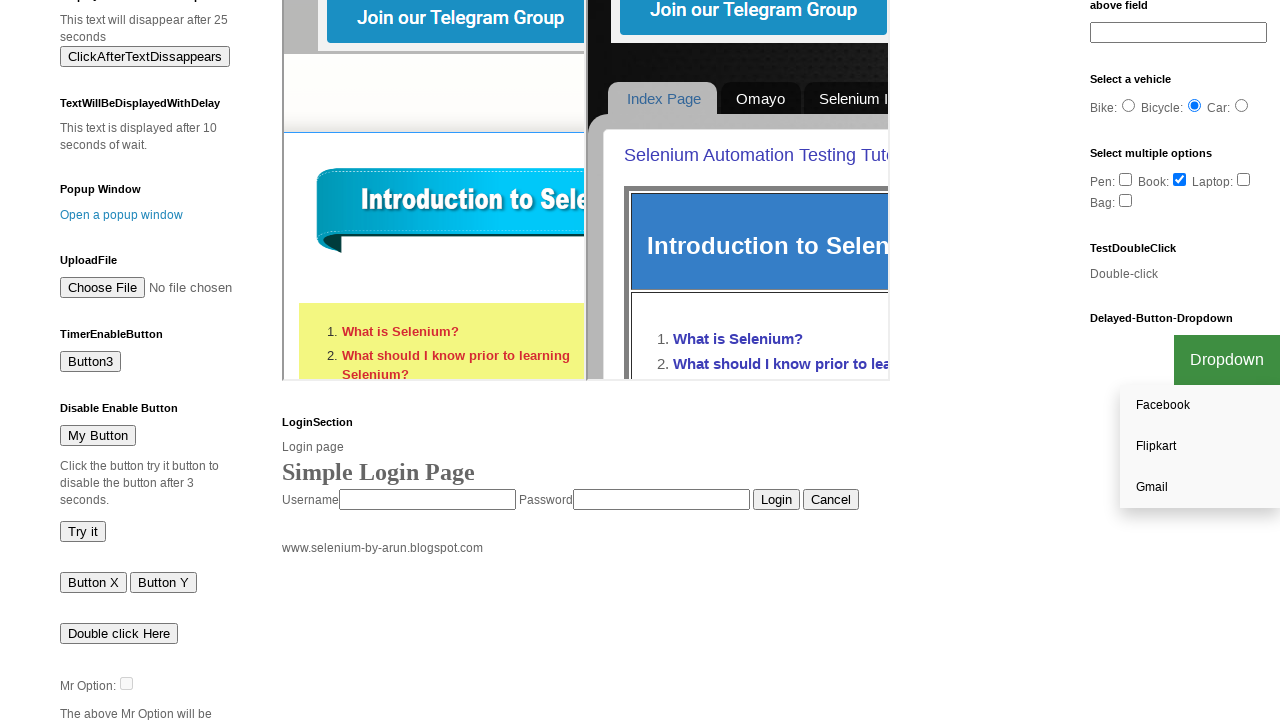